Navigates to a sitemap page and clicks on the first link in the sitemap table to test navigation functionality

Starting URL: https://www.getcalley.com/page-sitemap.xml

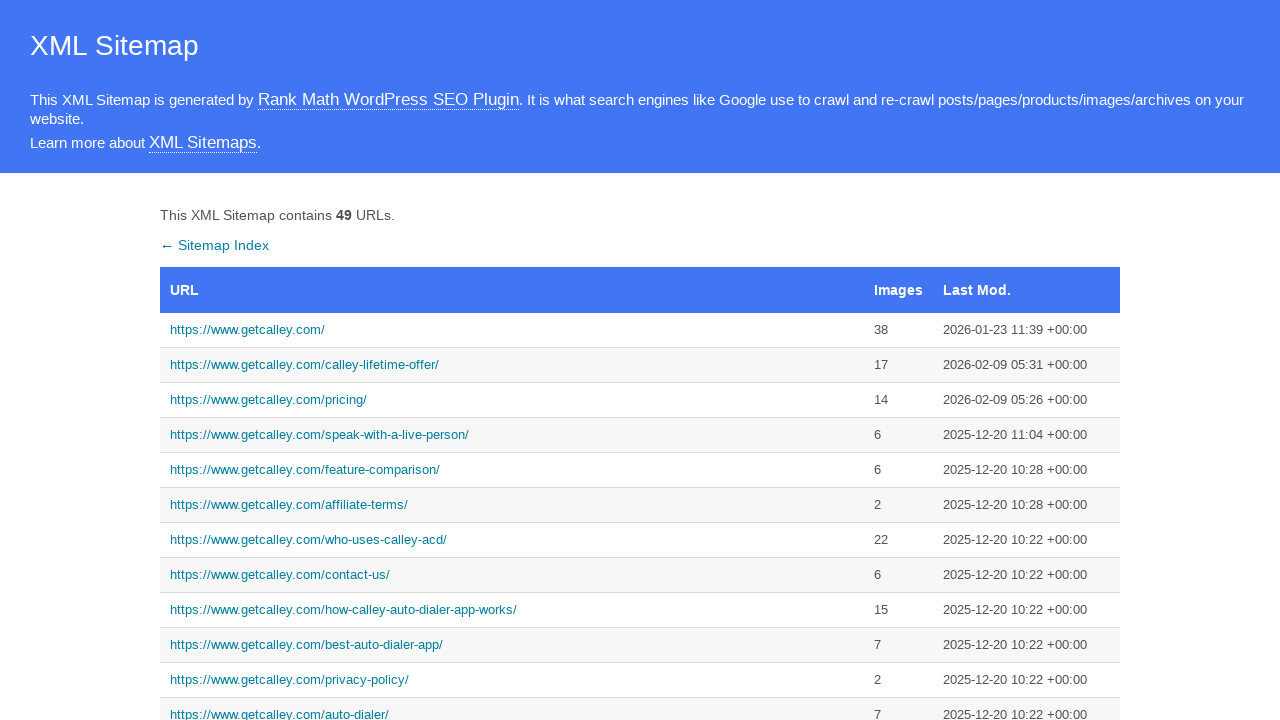

Navigated to sitemap page at https://www.getcalley.com/page-sitemap.xml
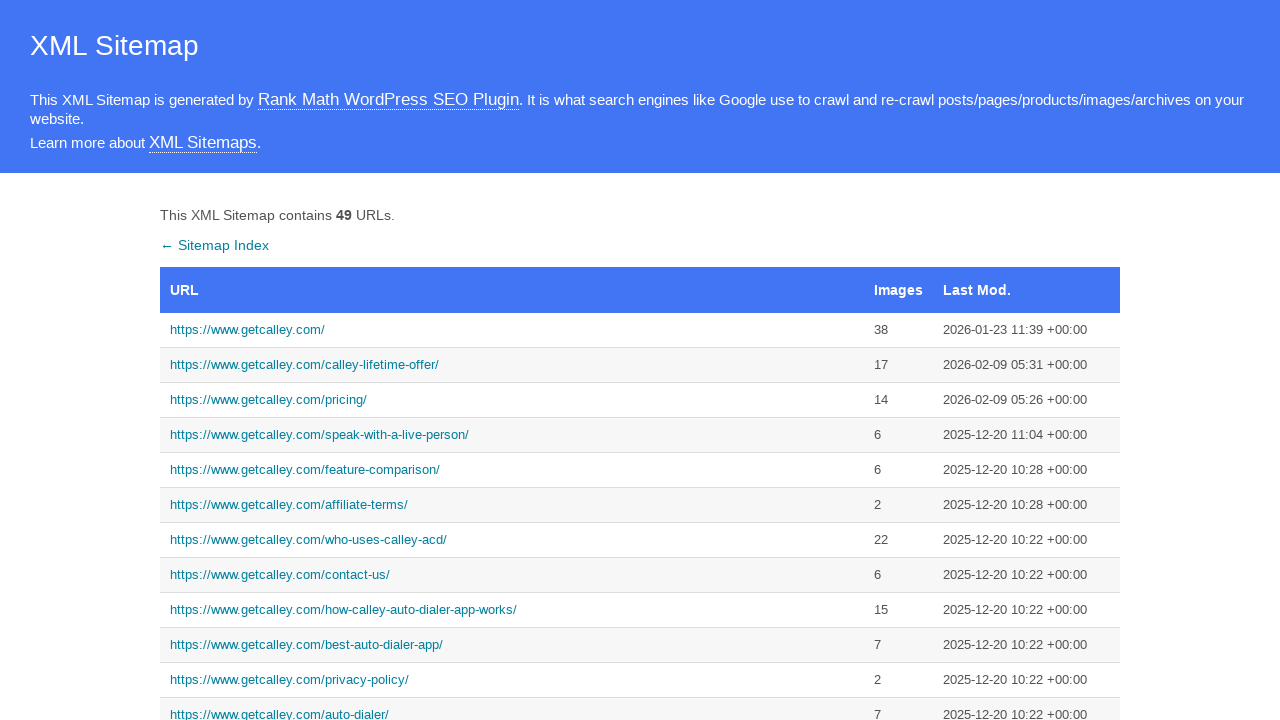

Clicked on the first link in the sitemap table at (512, 330) on xpath=/html/body/div[2]/table/tbody/tr[1]/td[1]/a
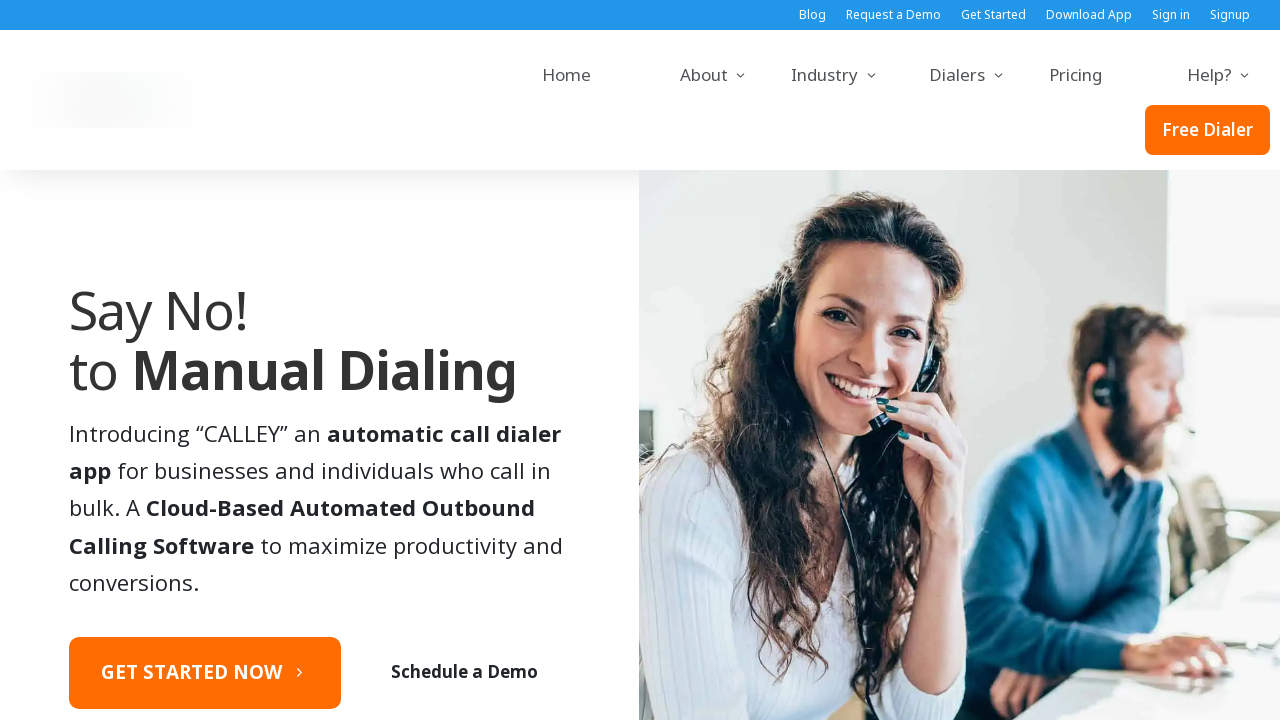

Page loaded after clicking sitemap link
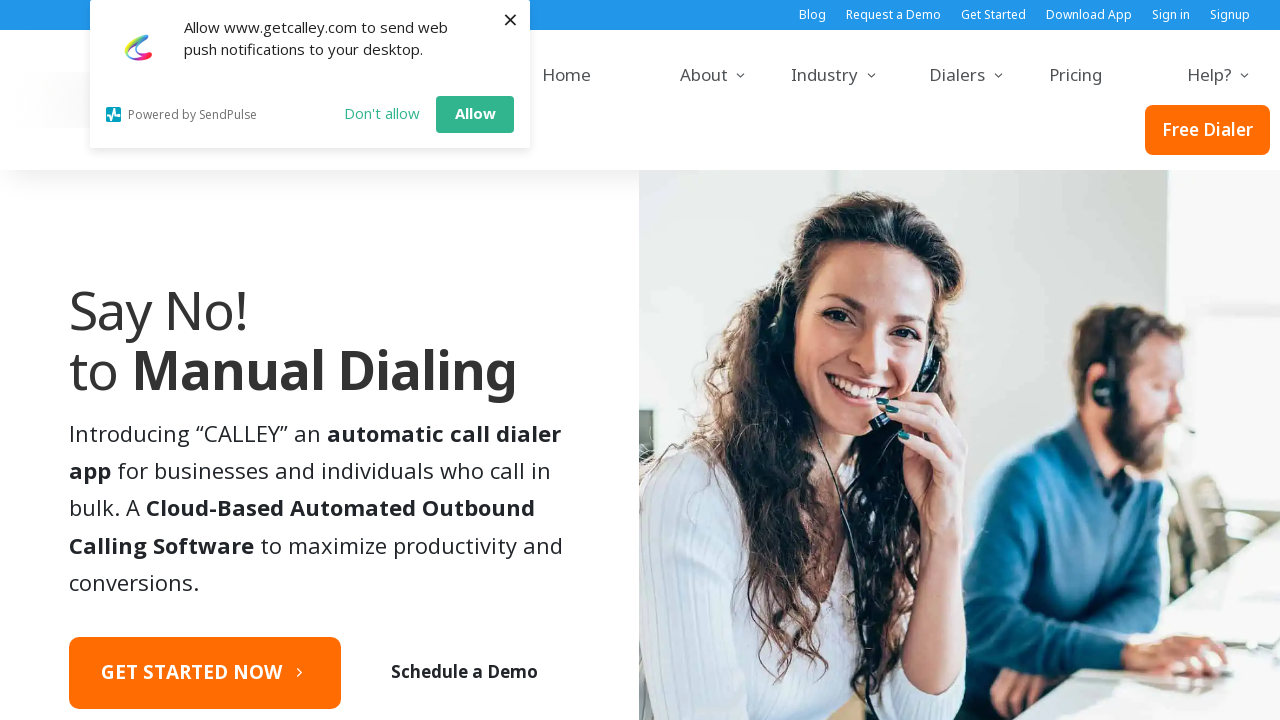

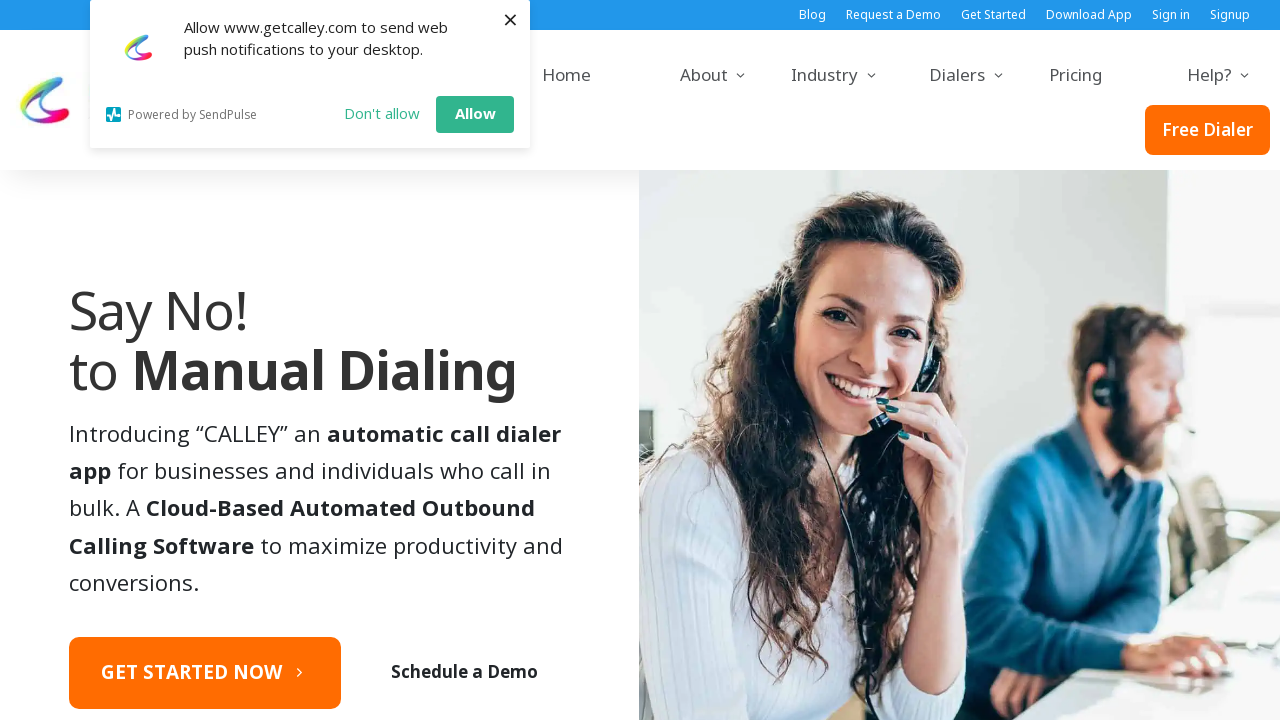